Tests adding a new person to the list by clicking Add person button, entering name and job title, and clicking Add button to confirm

Starting URL: https://kristinek.github.io/site/tasks/list_of_people_with_jobs.html

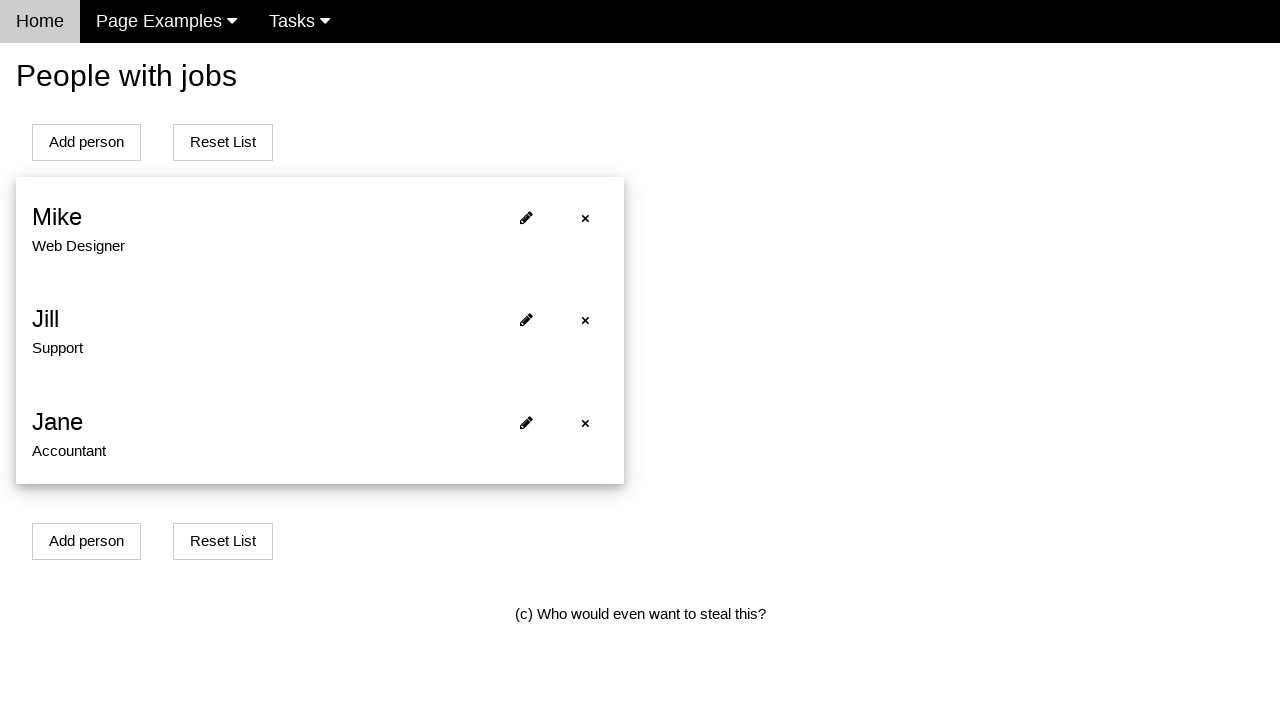

Waited for person elements to load on page
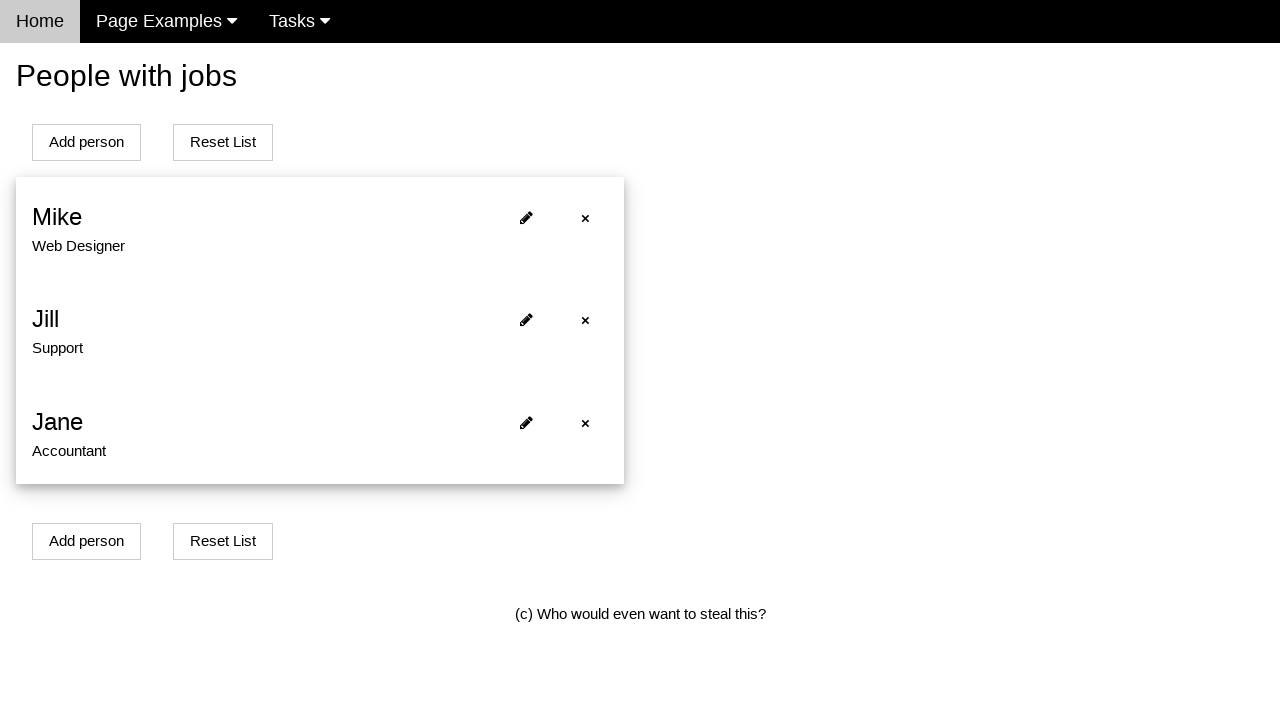

Clicked Add person button at (86, 142) on xpath=//*[@id='addPersonBtn' and contains(text(),'Add')]
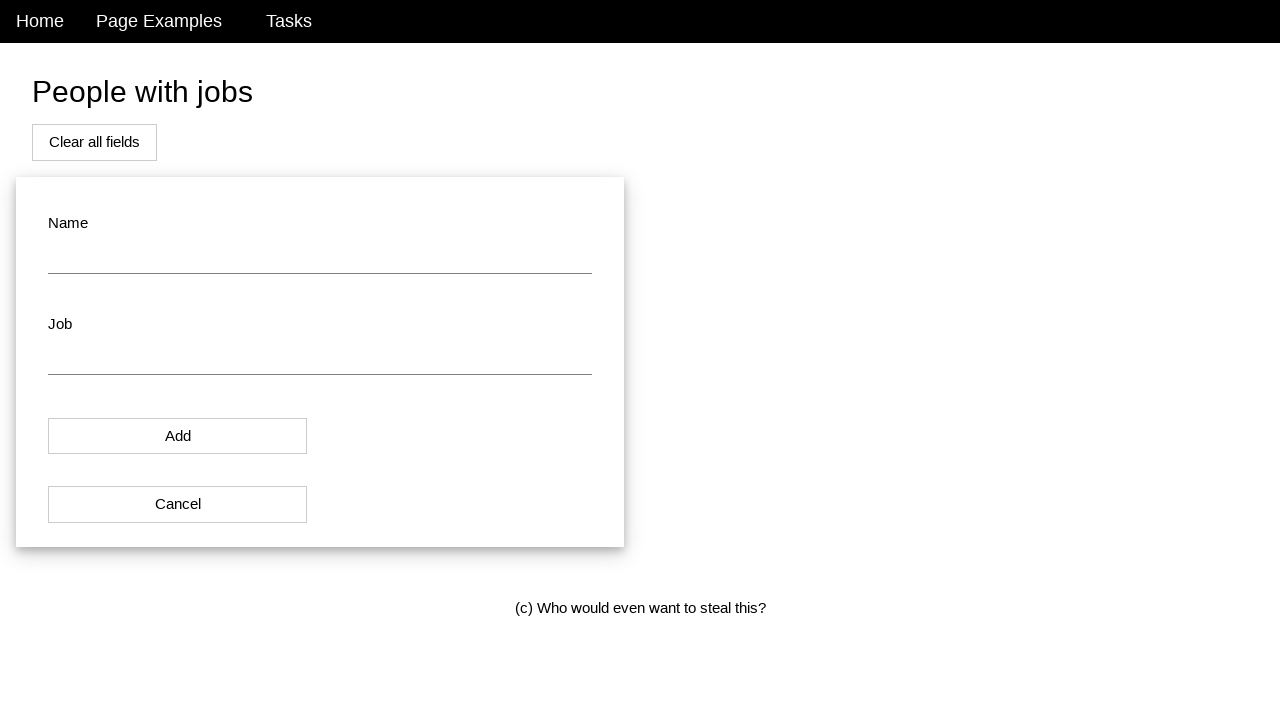

Entered name 'John Smith' in name field on #name
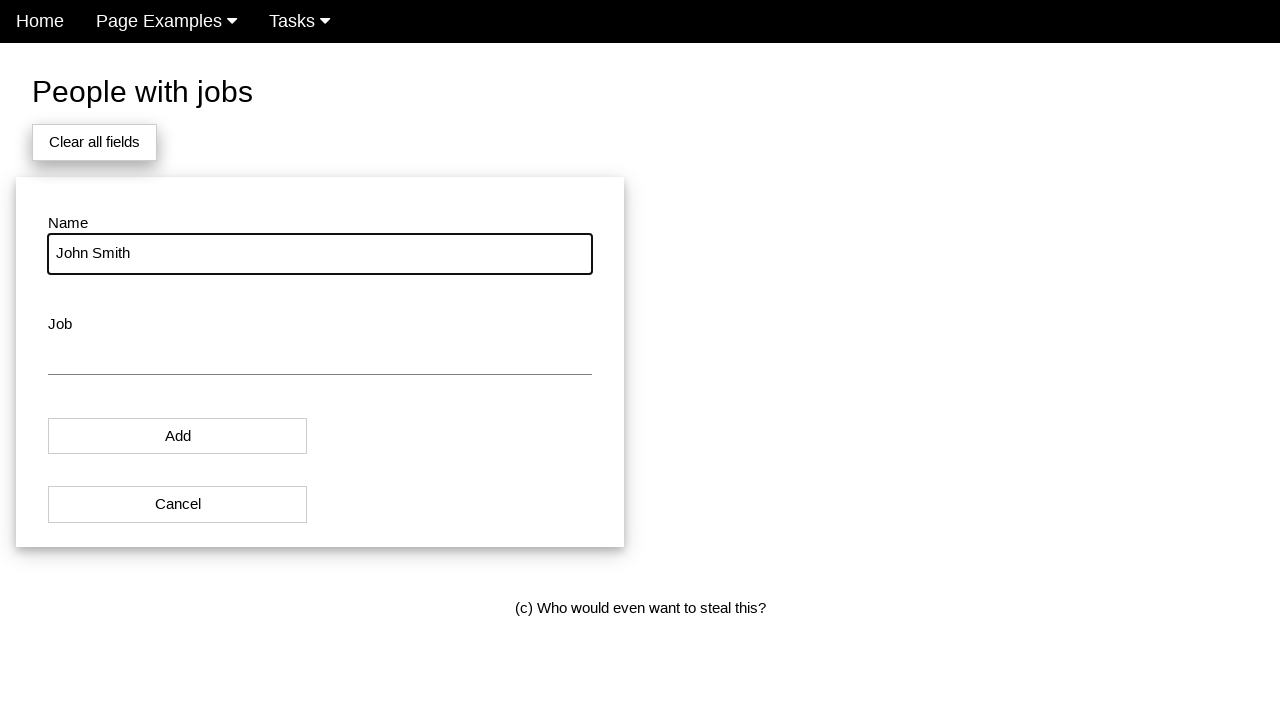

Entered job title 'Software Engineer' in job field on #job
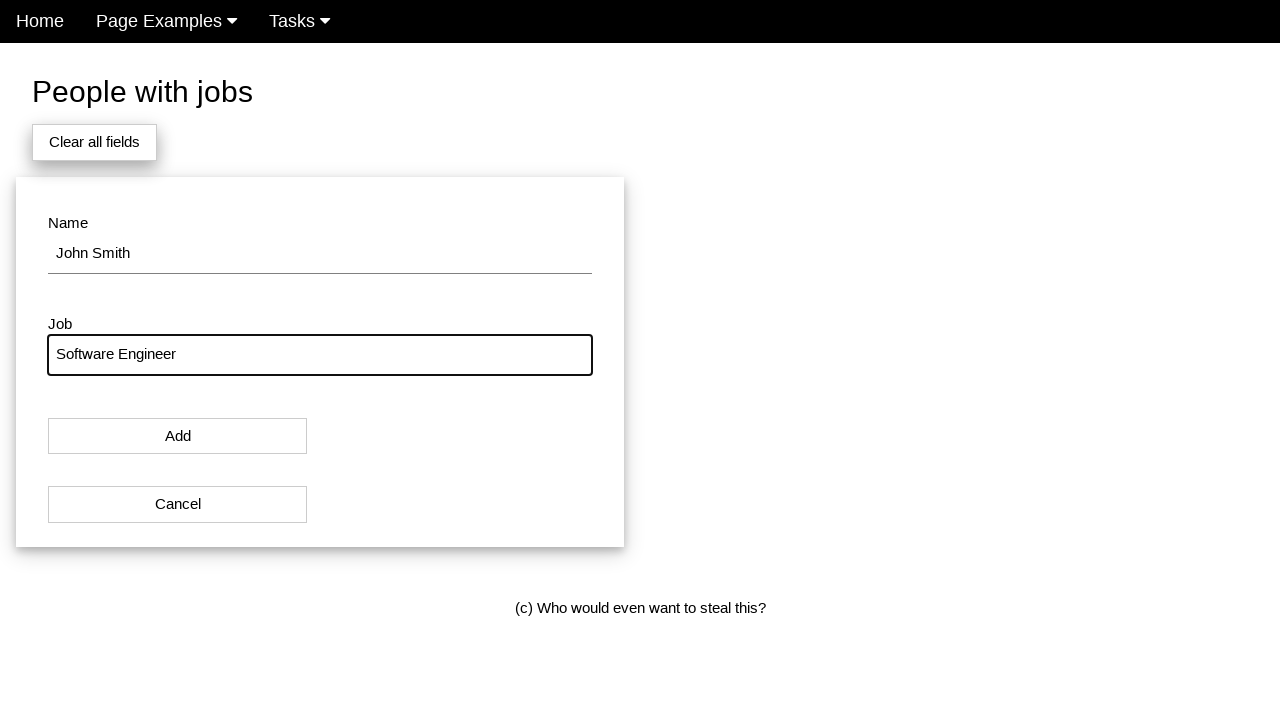

Clicked Add button in modal to confirm new person at (178, 436) on xpath=//*[@id='modal_button' and contains(text(), 'Add')]
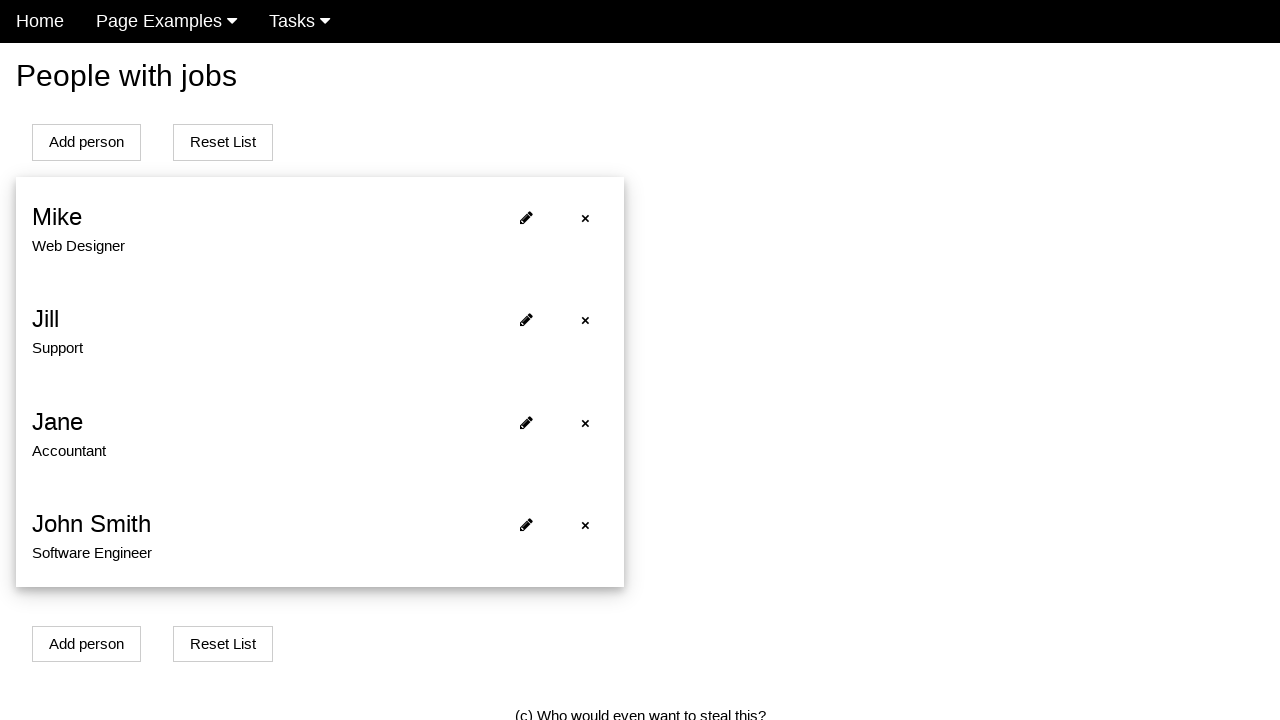

Verified new person appears in the list
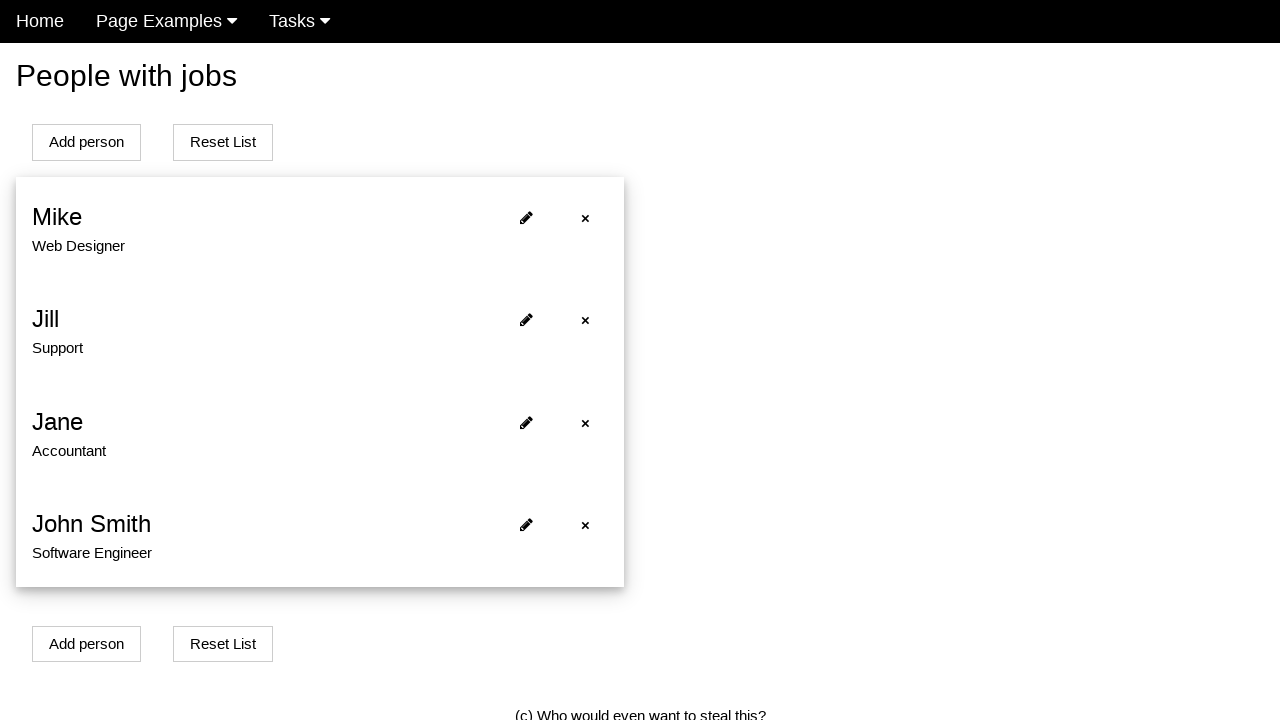

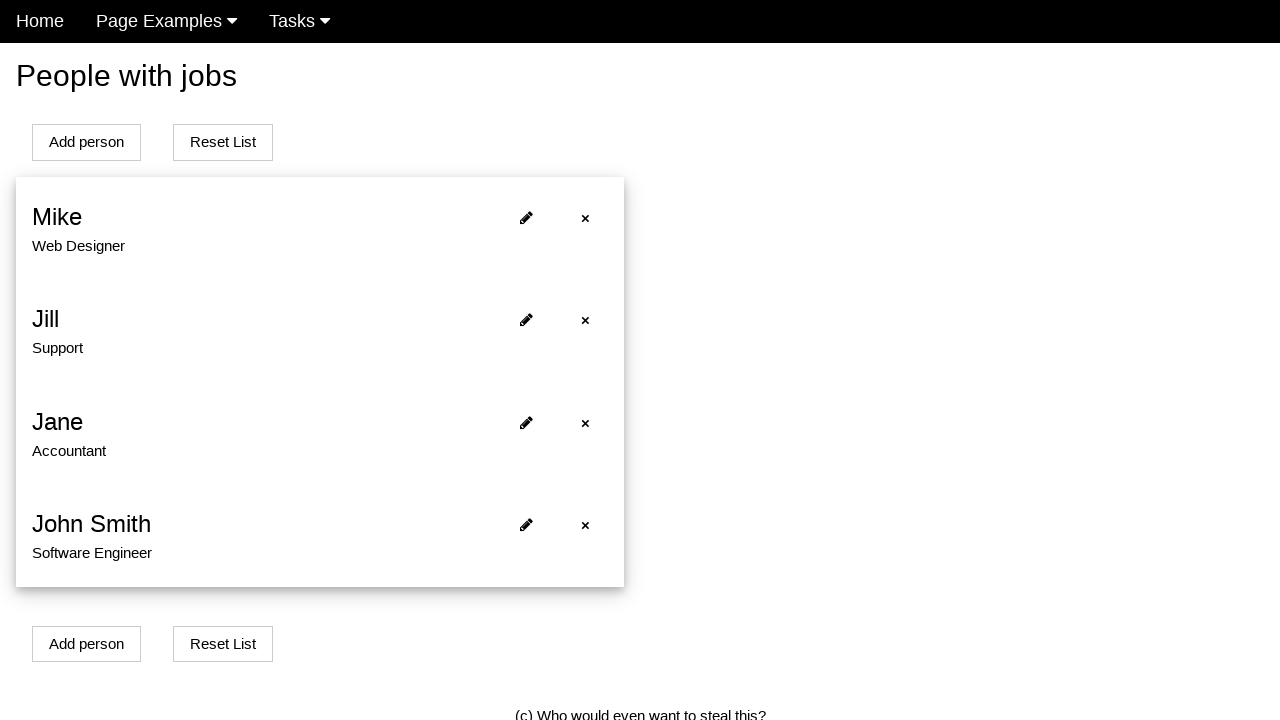